Tests checkbox functionality by checking visibility, initial state, clicking to select the checkbox, and verifying the checked state changes

Starting URL: https://omayo.blogspot.com/

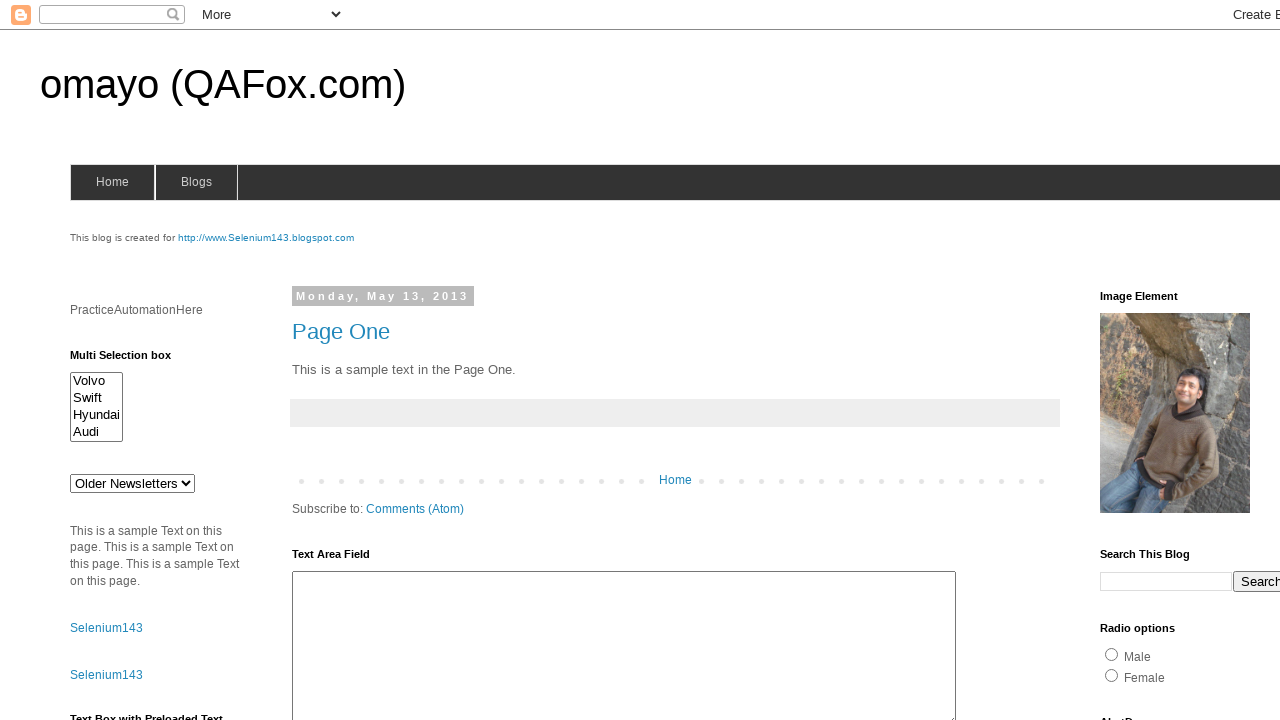

Checked if checkbox is visible
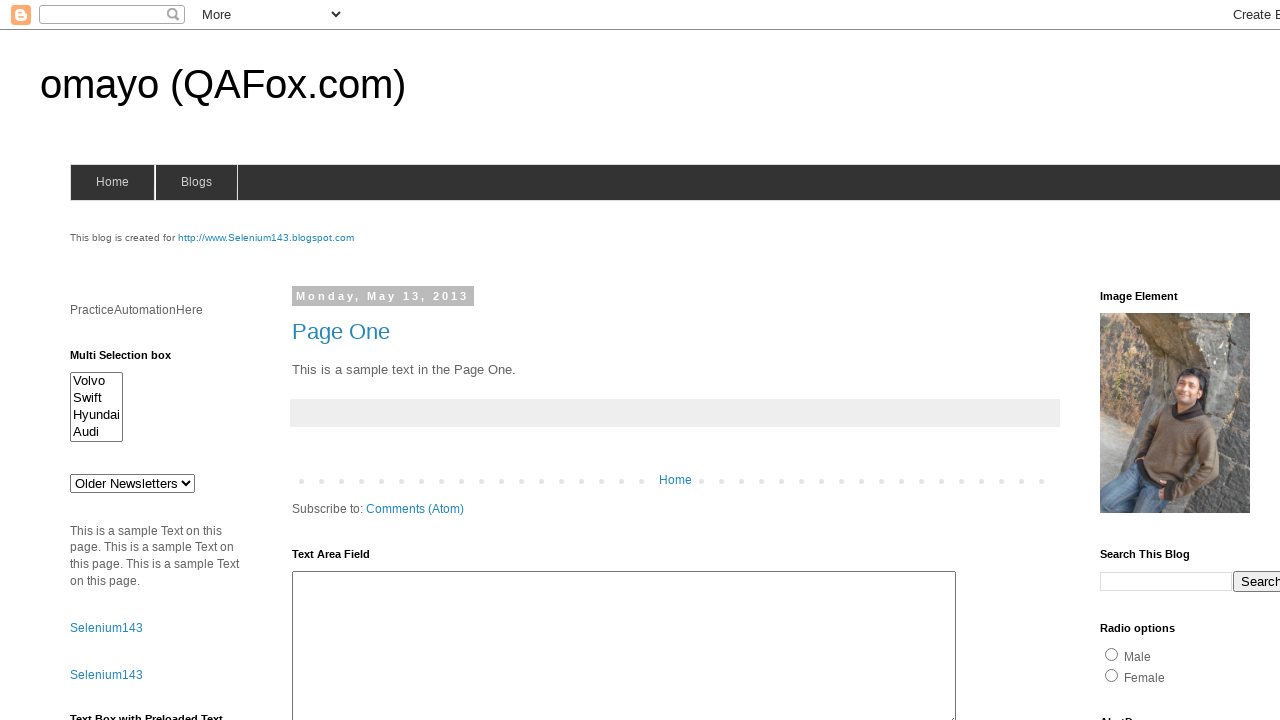

Located checkbox element
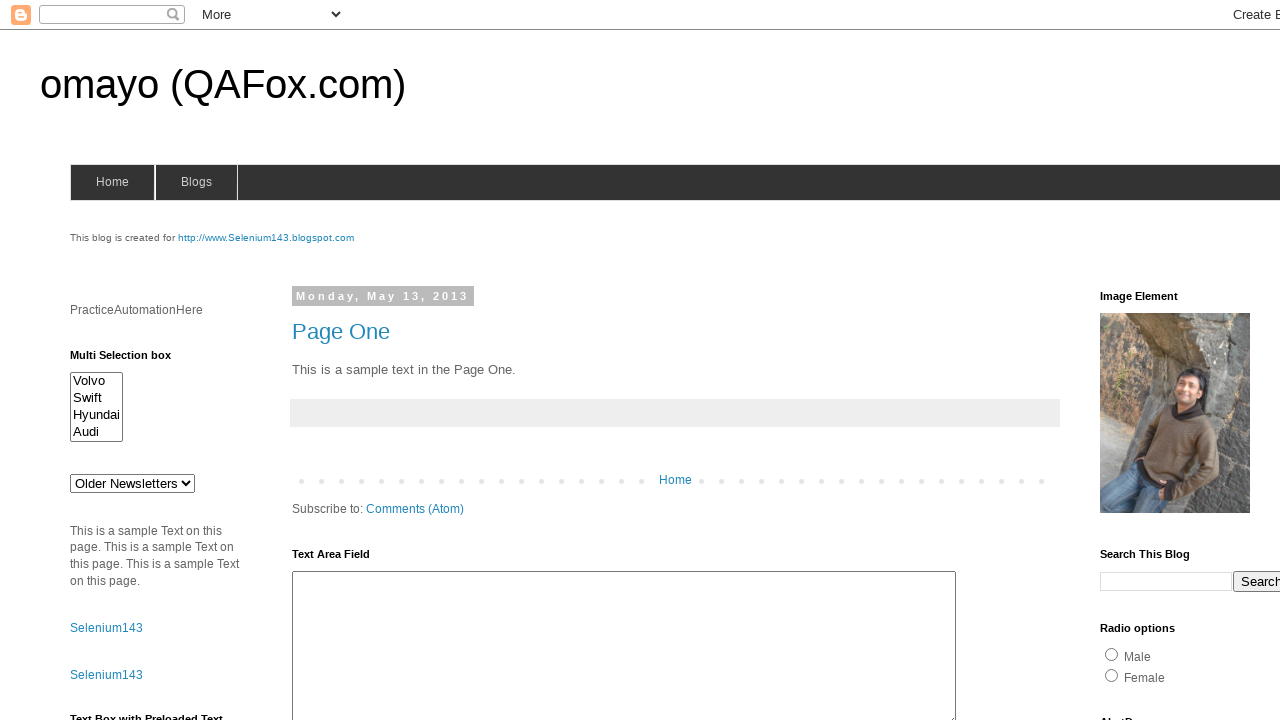

Verified initial checkbox state is unchecked
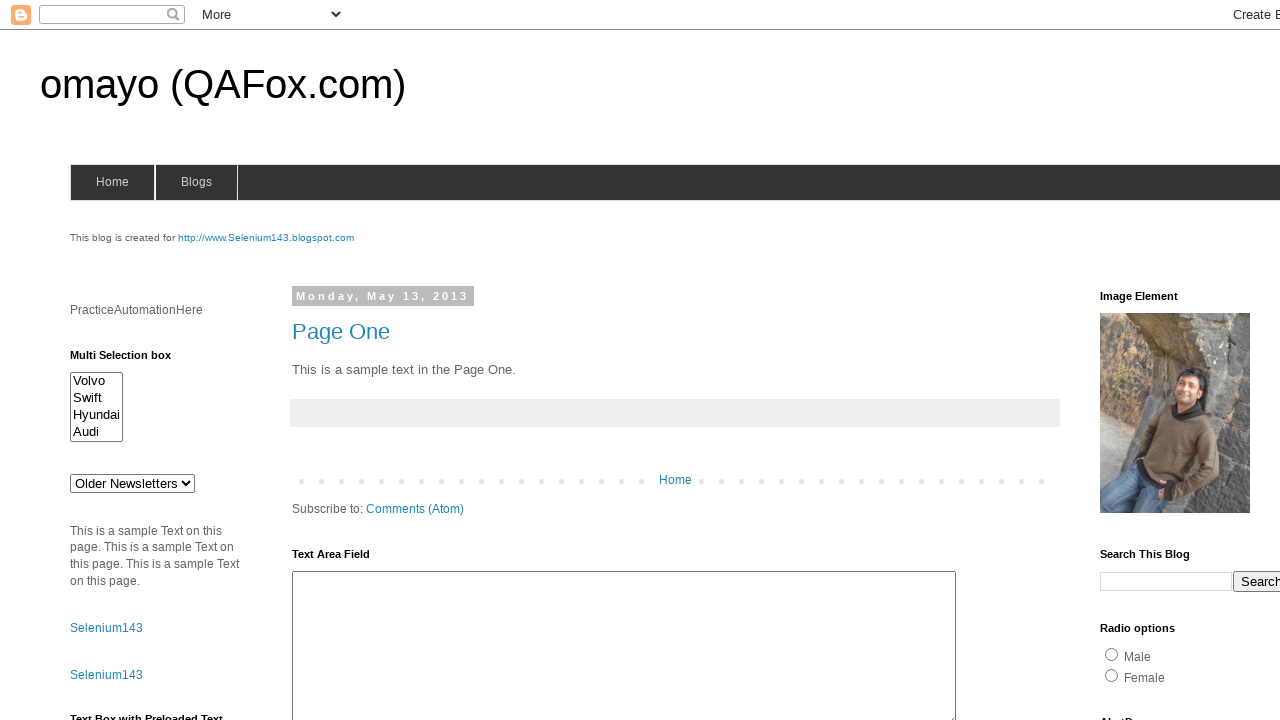

Clicked checkbox to select it at (1200, 361) on #checkbox2
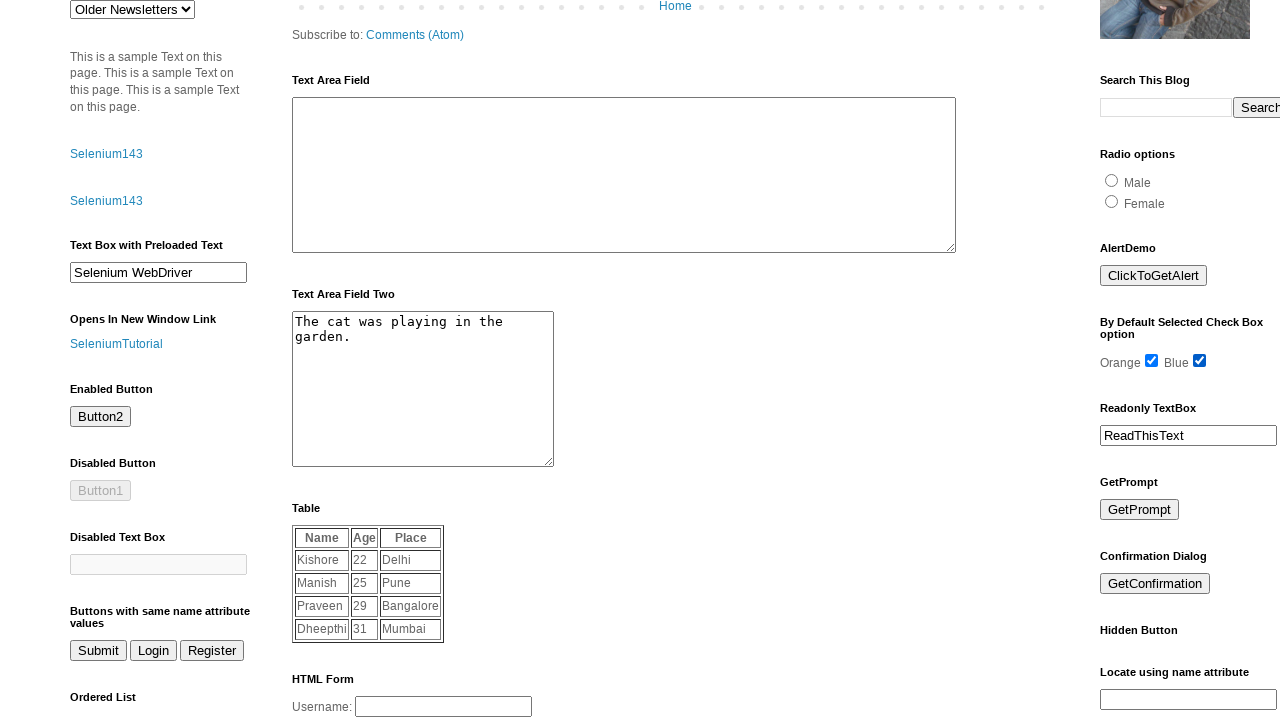

Verified checkbox state changed to checked after click
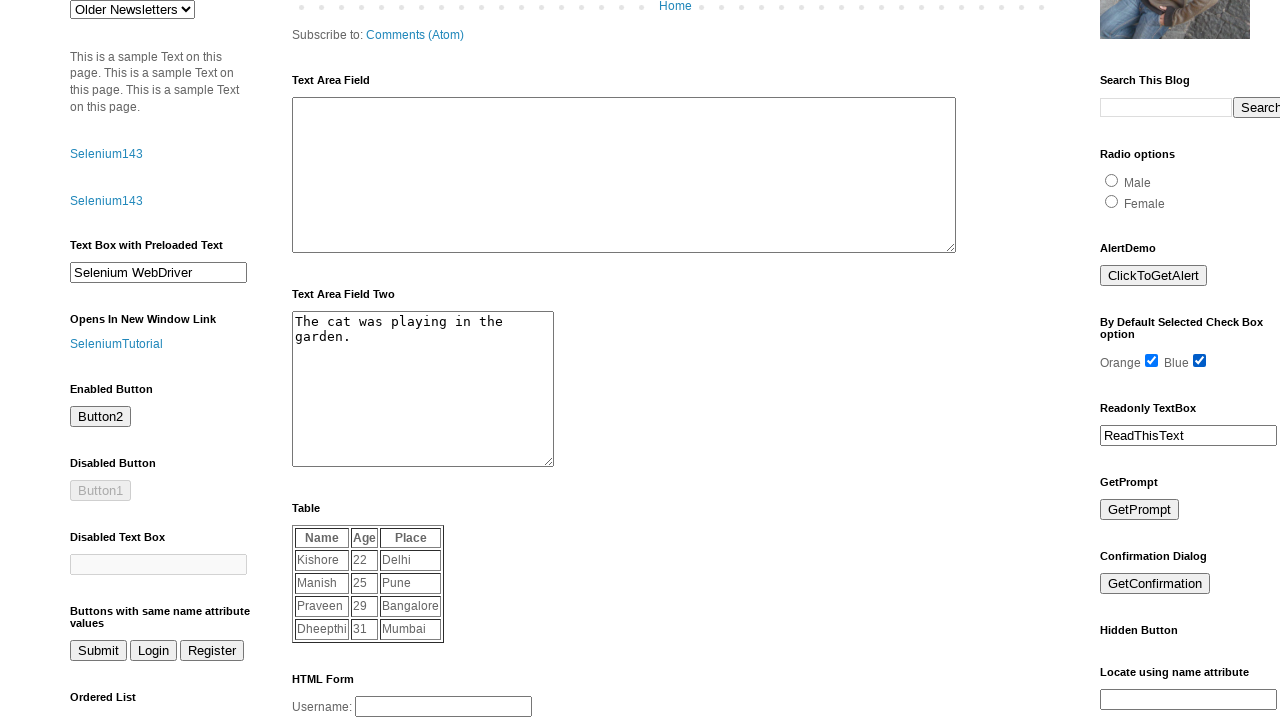

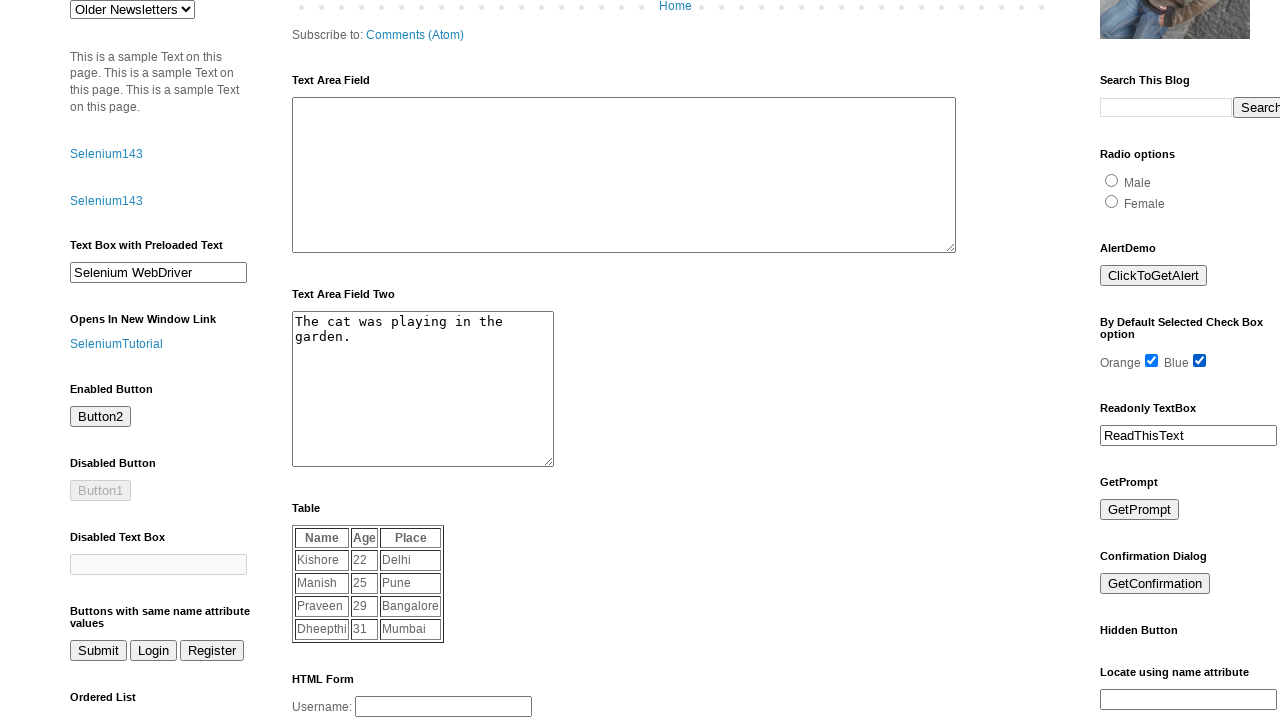